Validates that the first 100 articles on Hacker News "newest" page are sorted from newest to oldest by extracting timestamps and comparing them sequentially.

Starting URL: https://news.ycombinator.com/newest

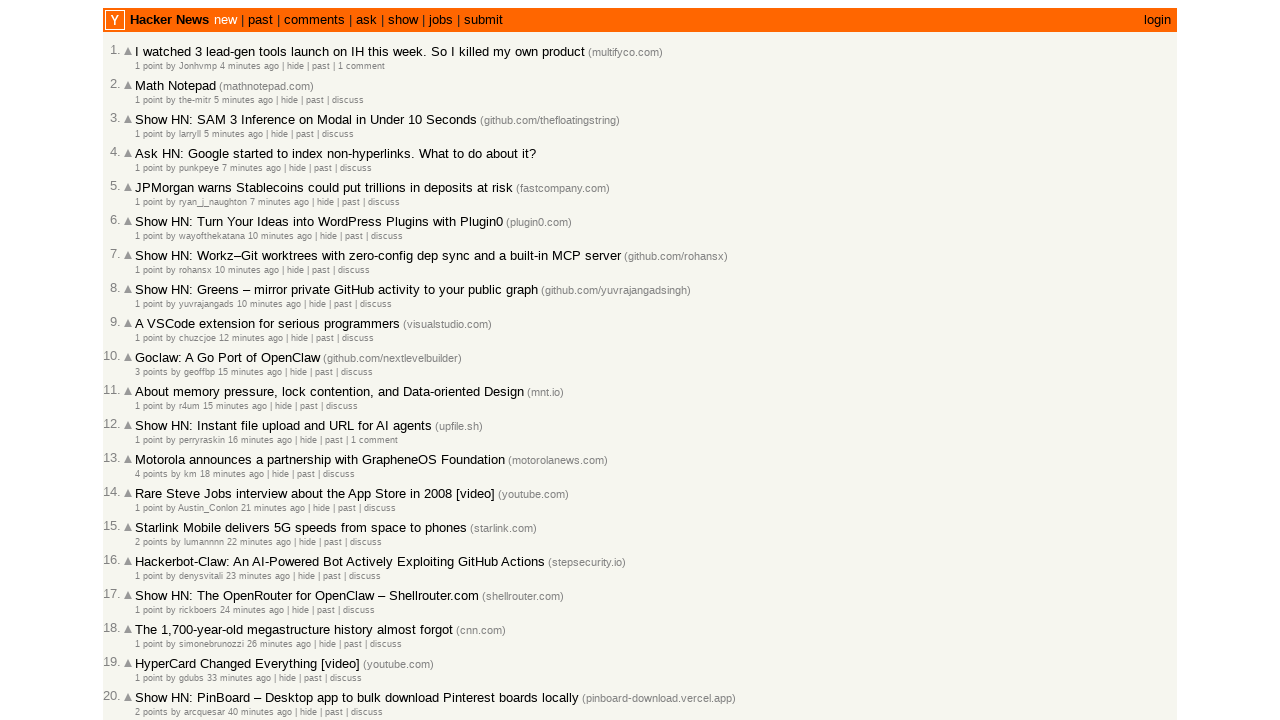

Extracted timestamps from current page, found 30 articles
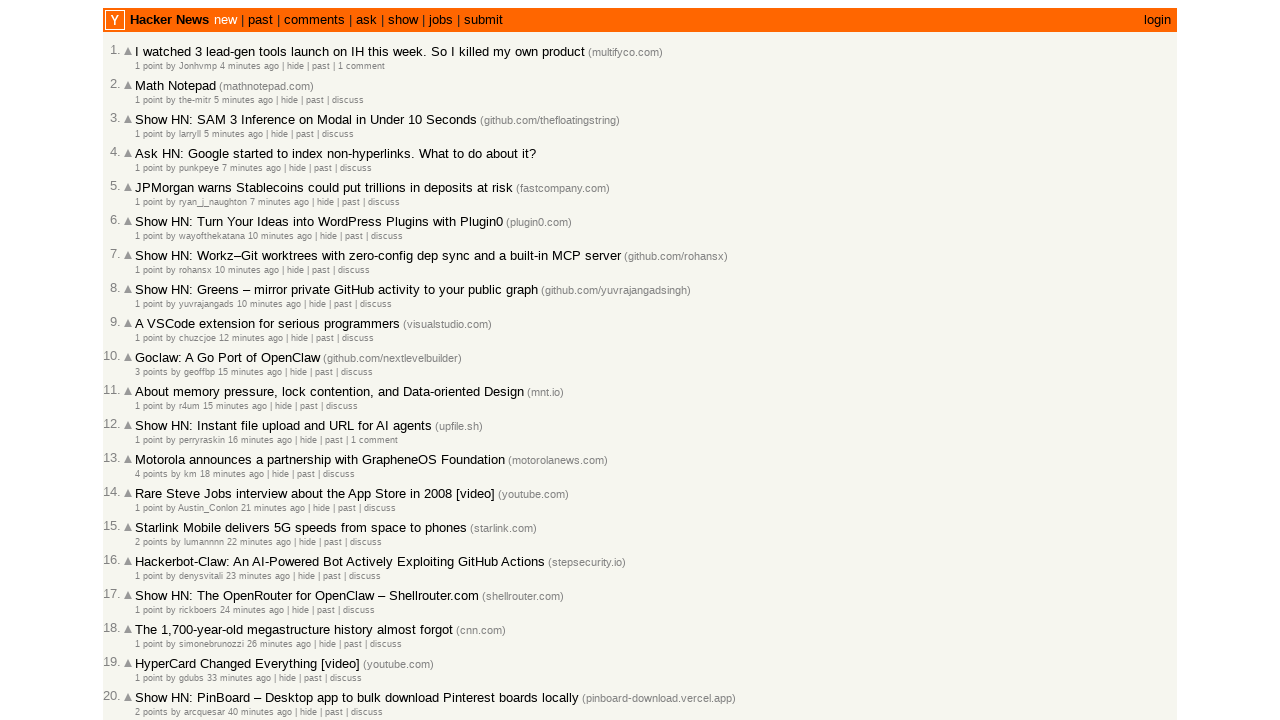

Added timestamps to articles list, total count now 30
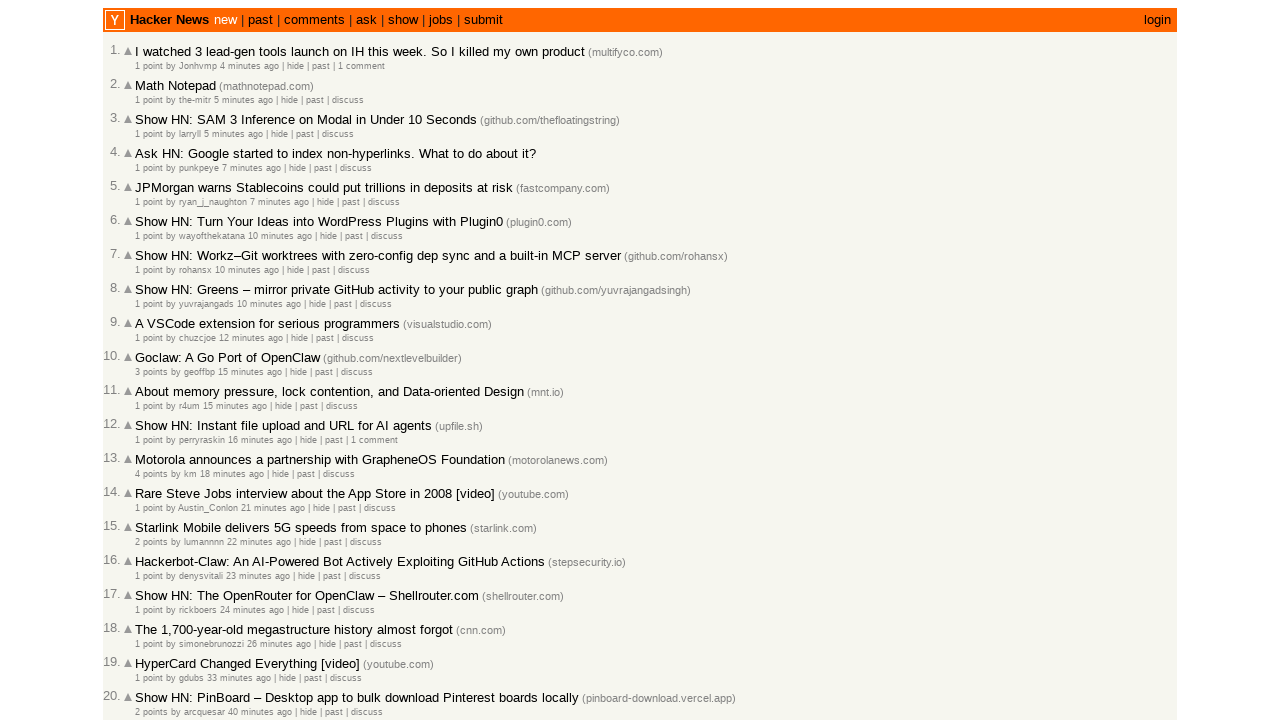

Checked for 'More' button, found: True
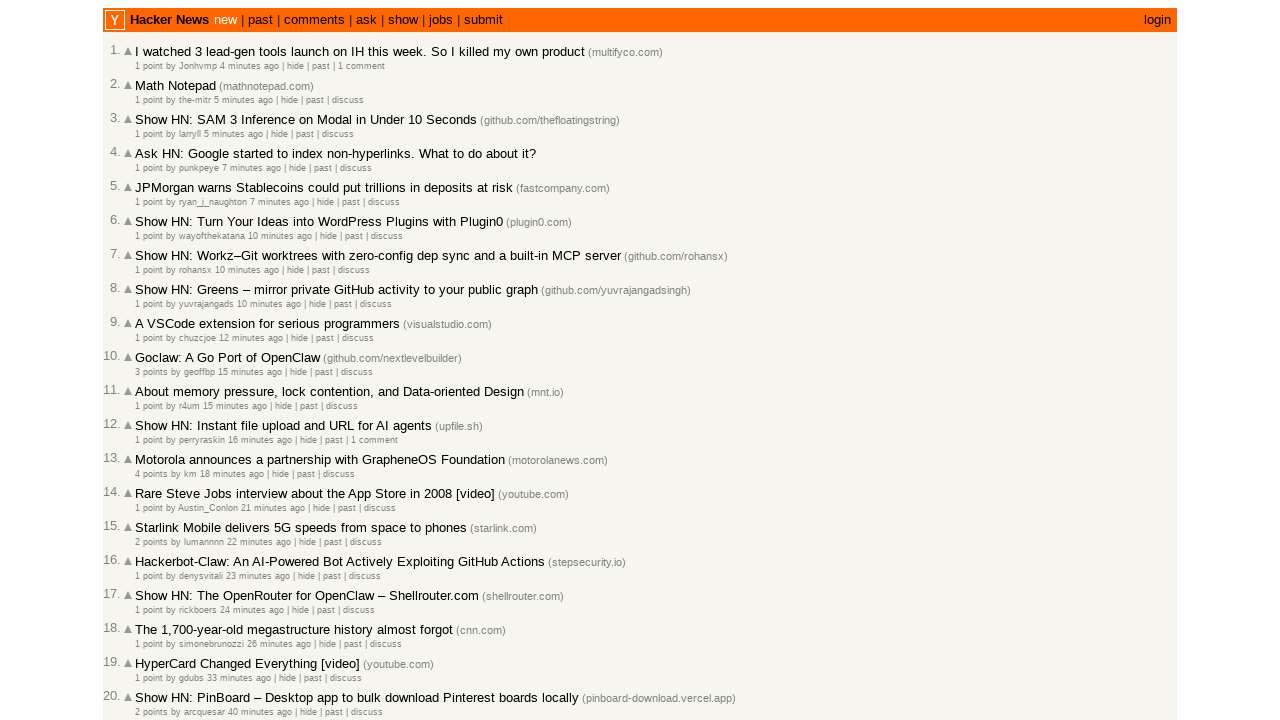

Clicked 'More' button to load additional articles
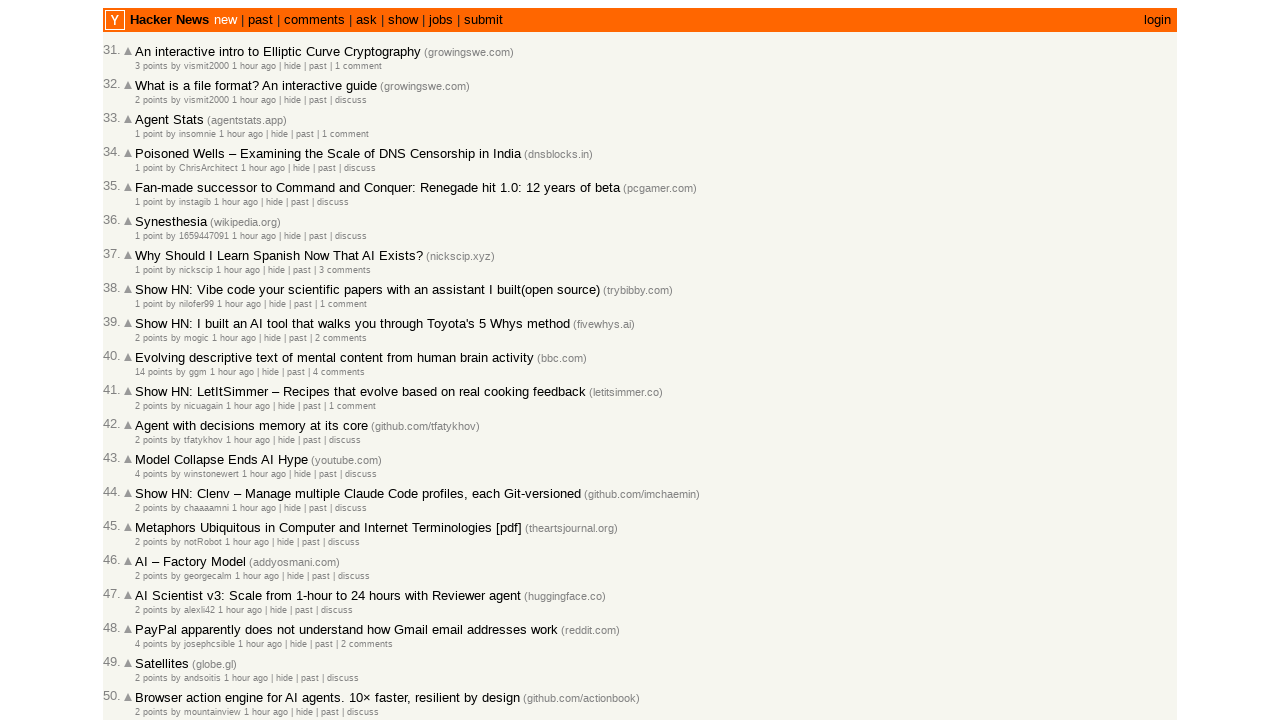

Waited for page to reach networkidle state after loading more articles
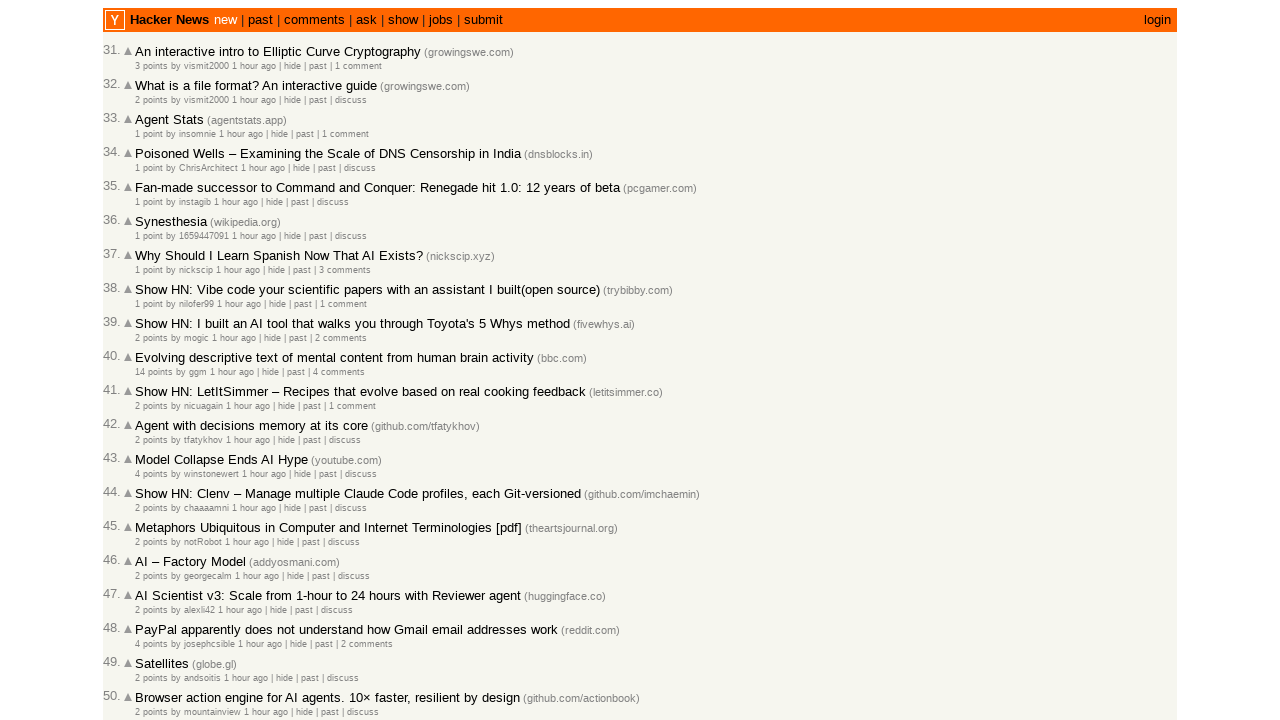

Extracted timestamps from current page, found 30 articles
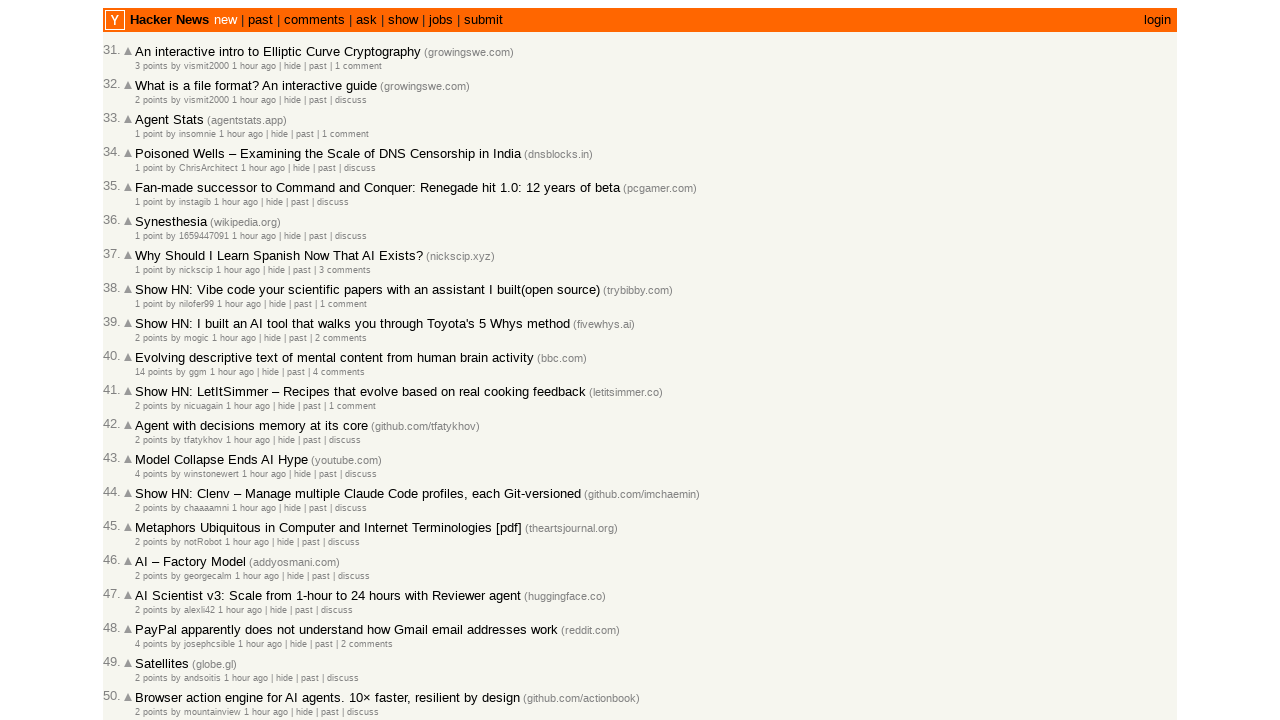

Added timestamps to articles list, total count now 60
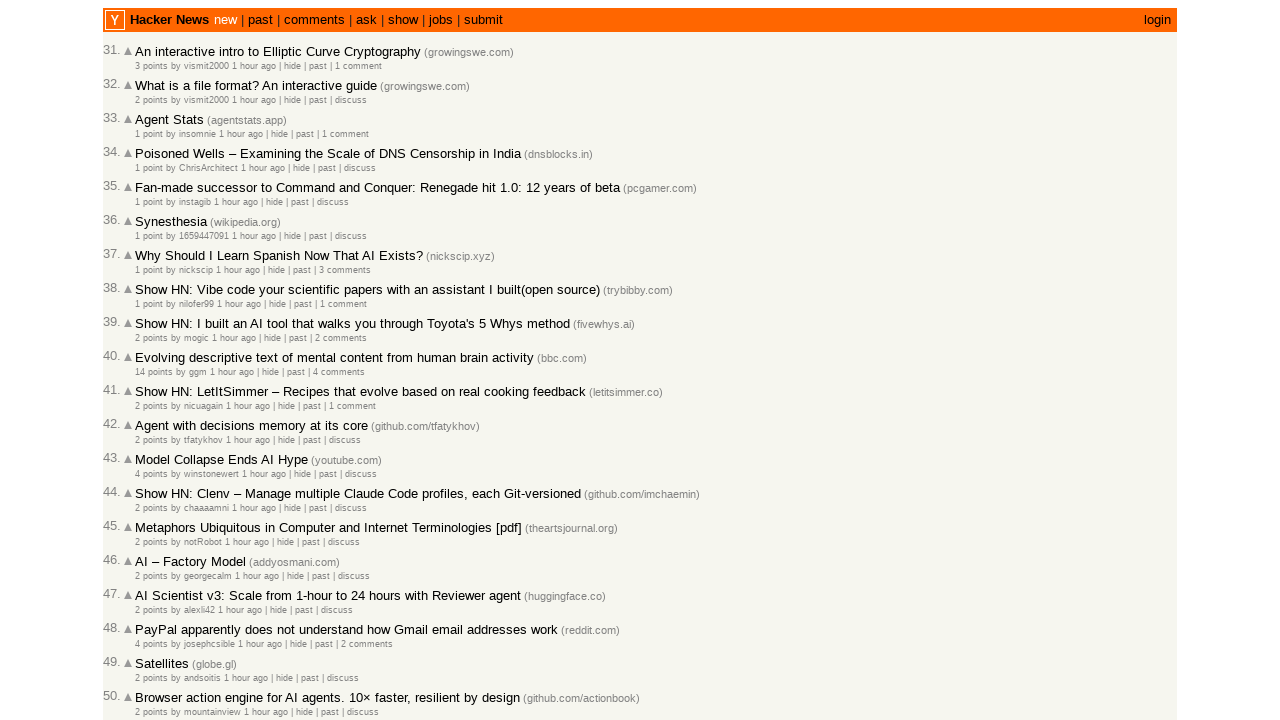

Checked for 'More' button, found: True
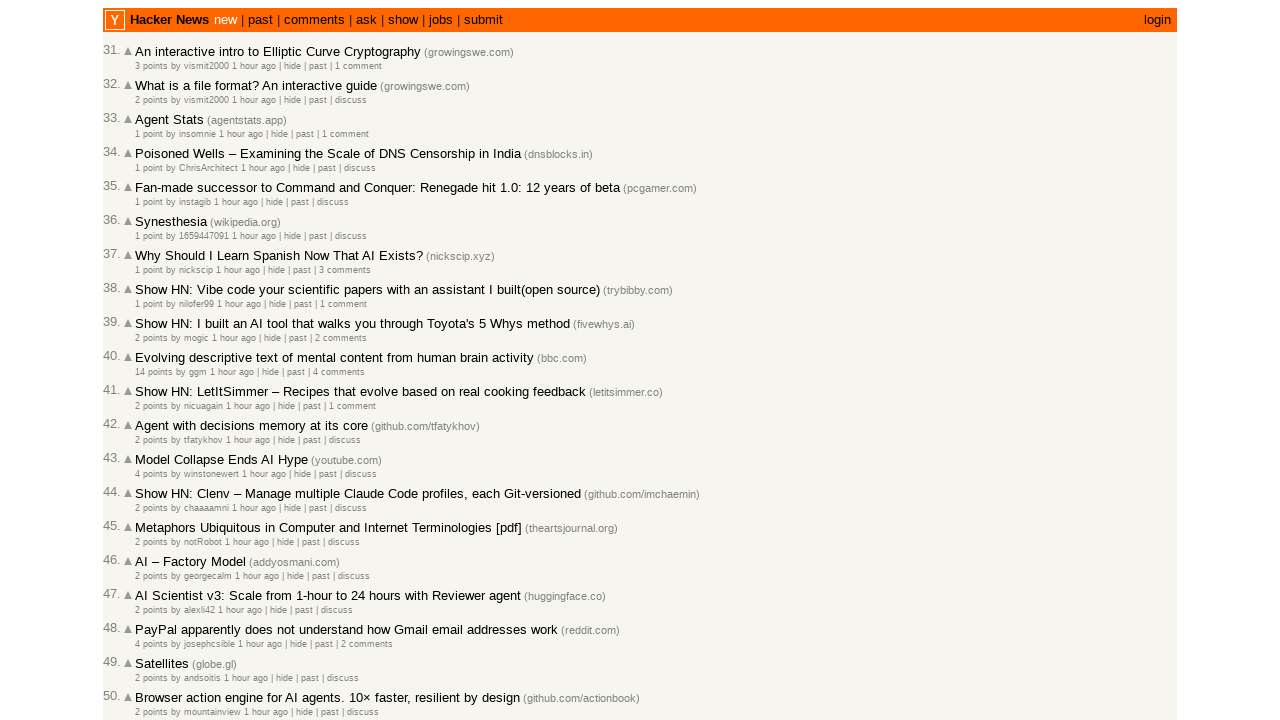

Clicked 'More' button to load additional articles
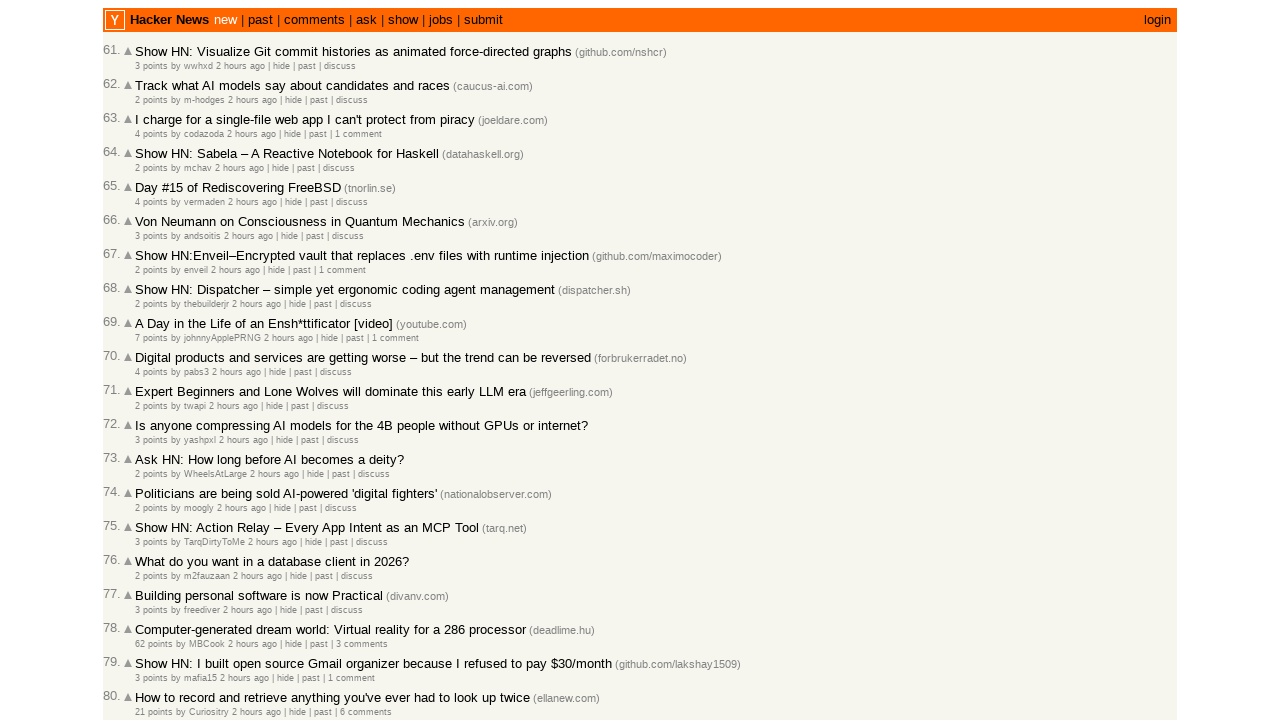

Waited for page to reach networkidle state after loading more articles
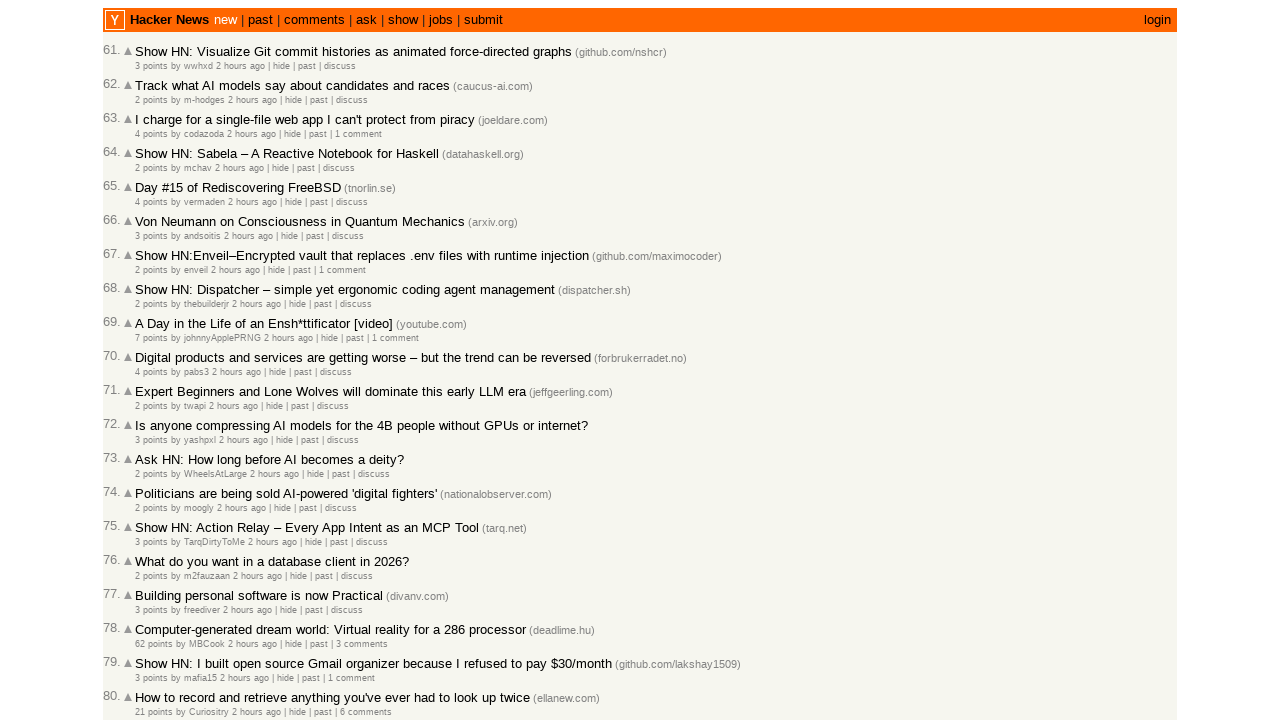

Extracted timestamps from current page, found 30 articles
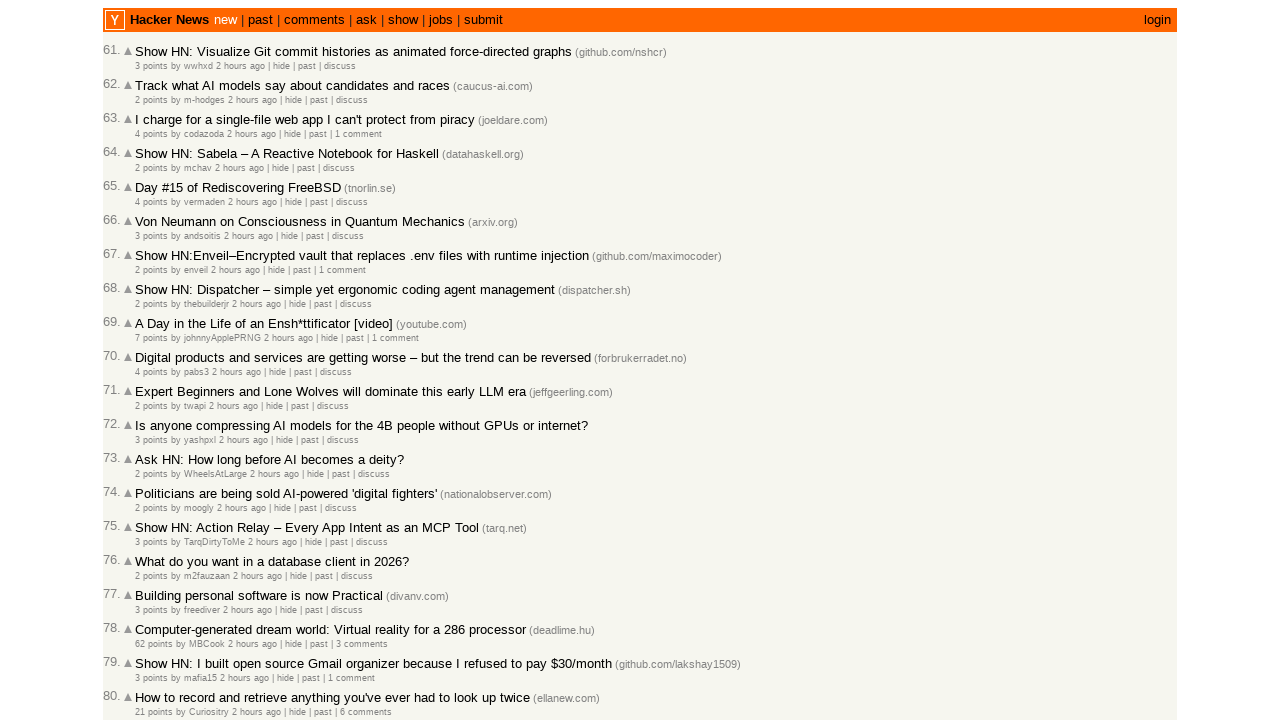

Added timestamps to articles list, total count now 90
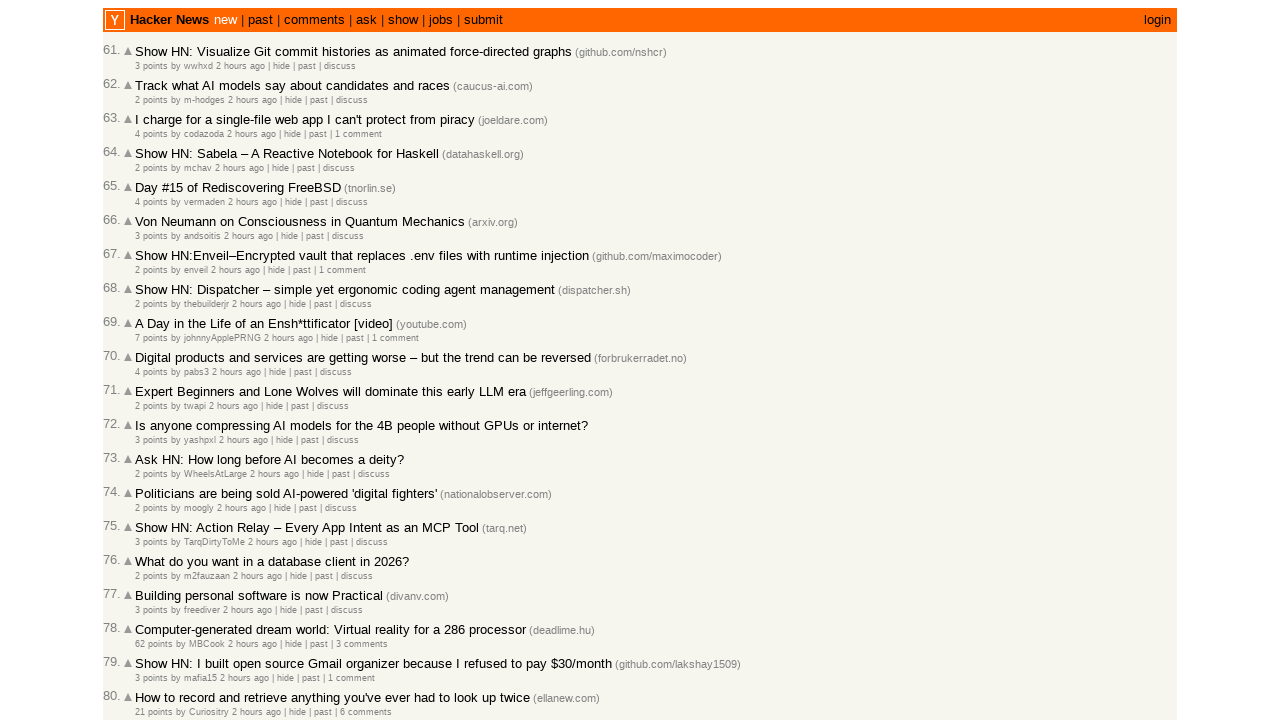

Checked for 'More' button, found: True
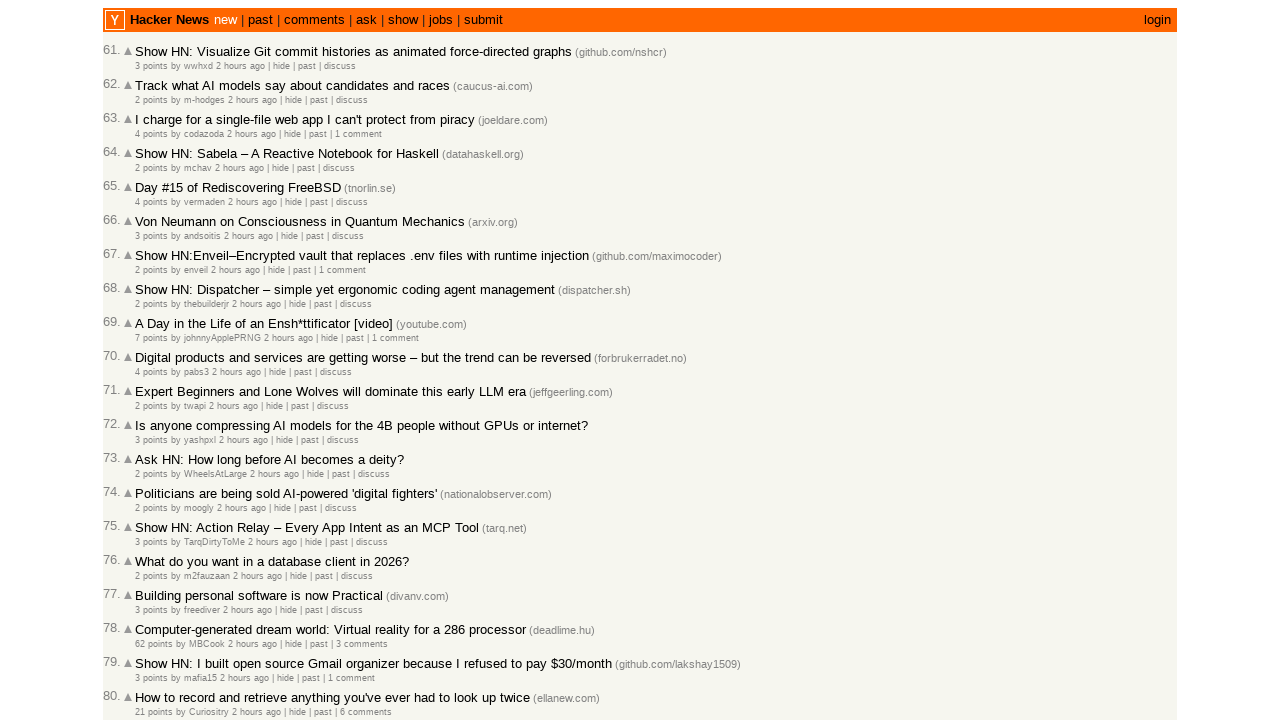

Clicked 'More' button to load additional articles
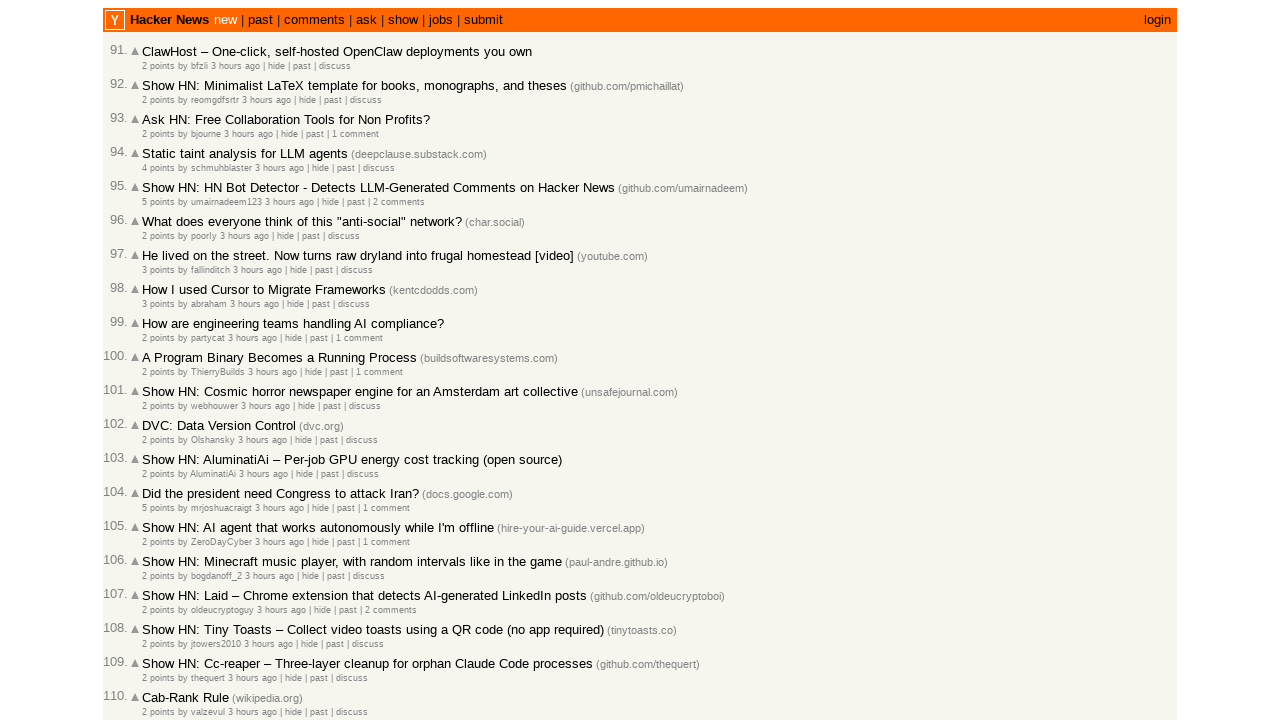

Waited for page to reach networkidle state after loading more articles
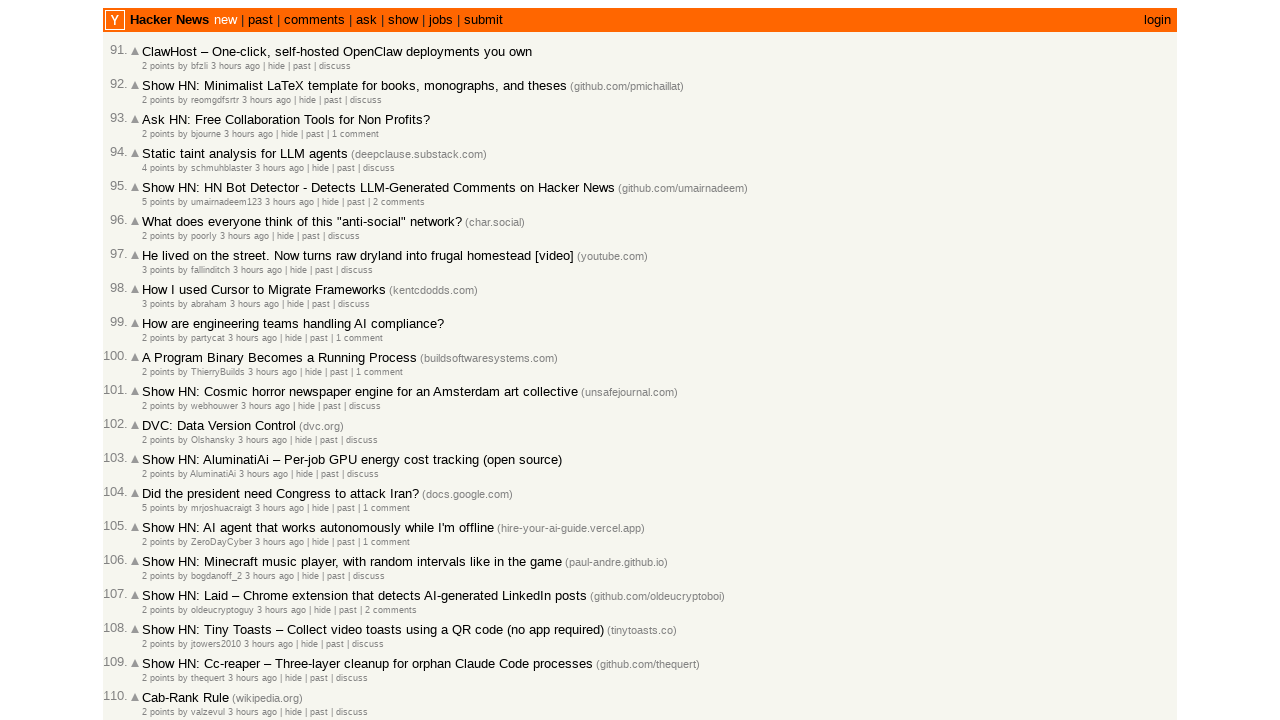

Extracted timestamps from current page, found 30 articles
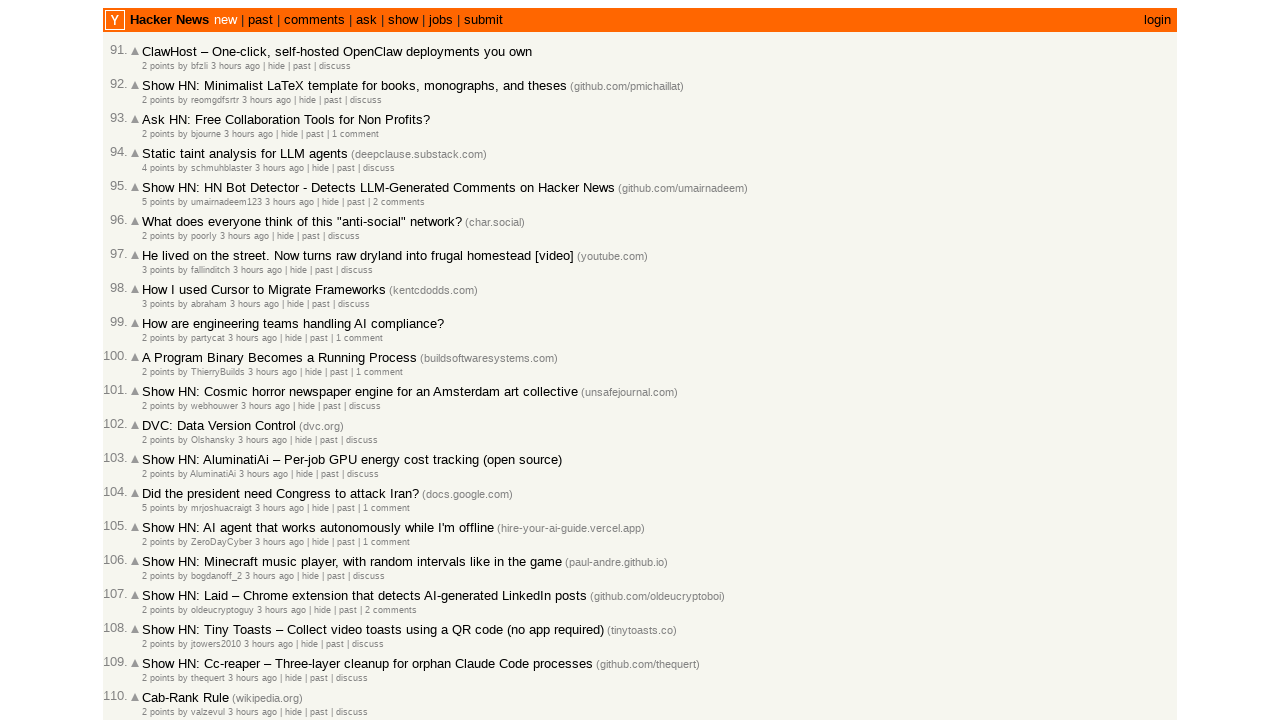

Added timestamps to articles list, total count now 120
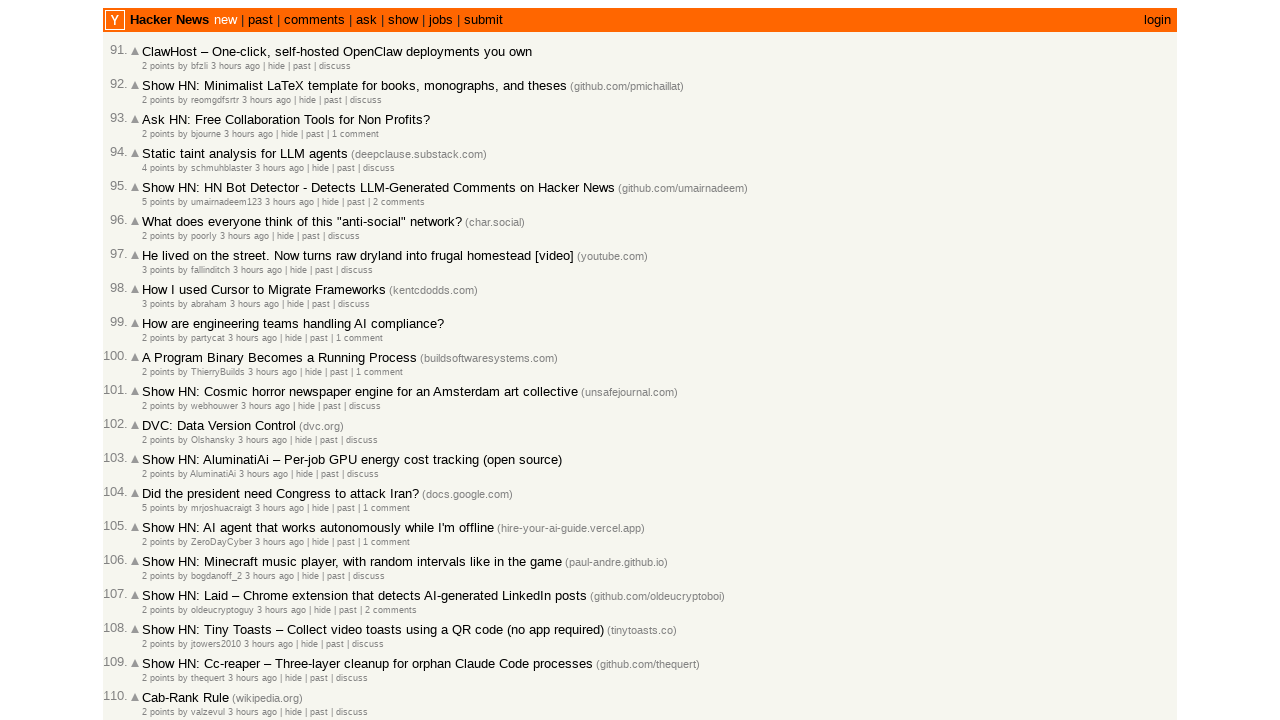

Trimmed articles list to exactly 100 articles
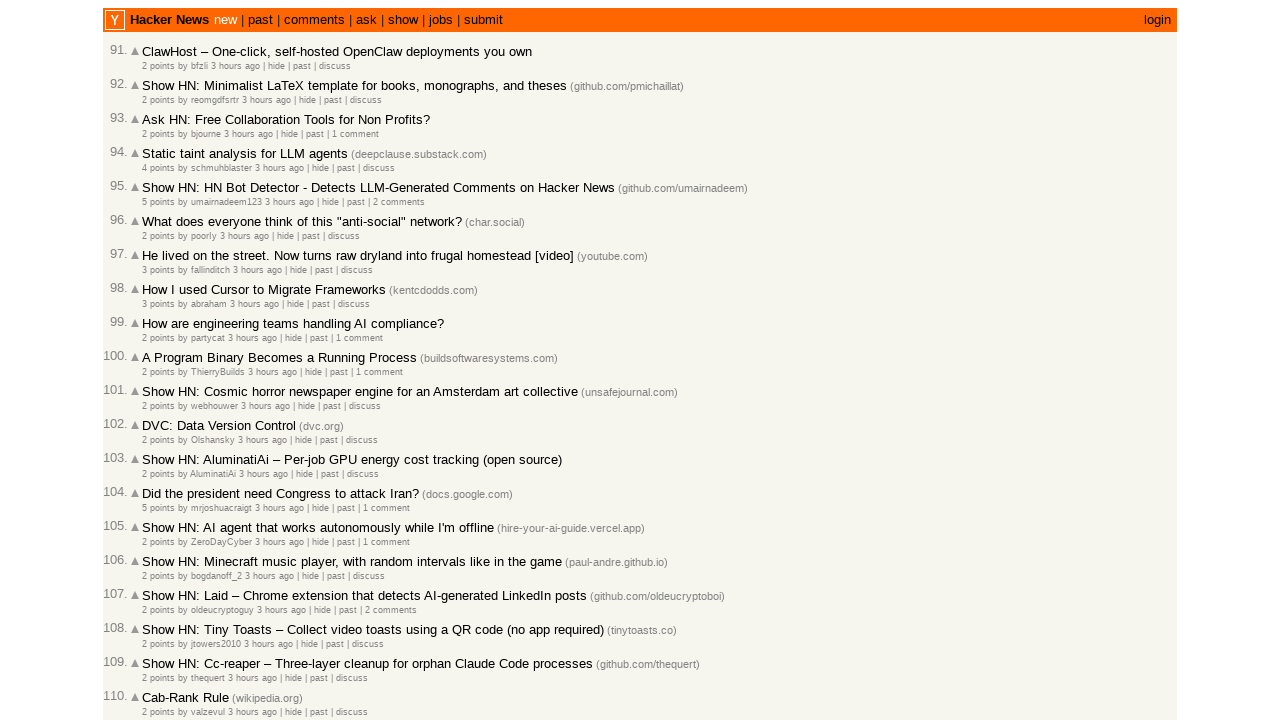

Validated that all 100 articles are sorted from newest to oldest
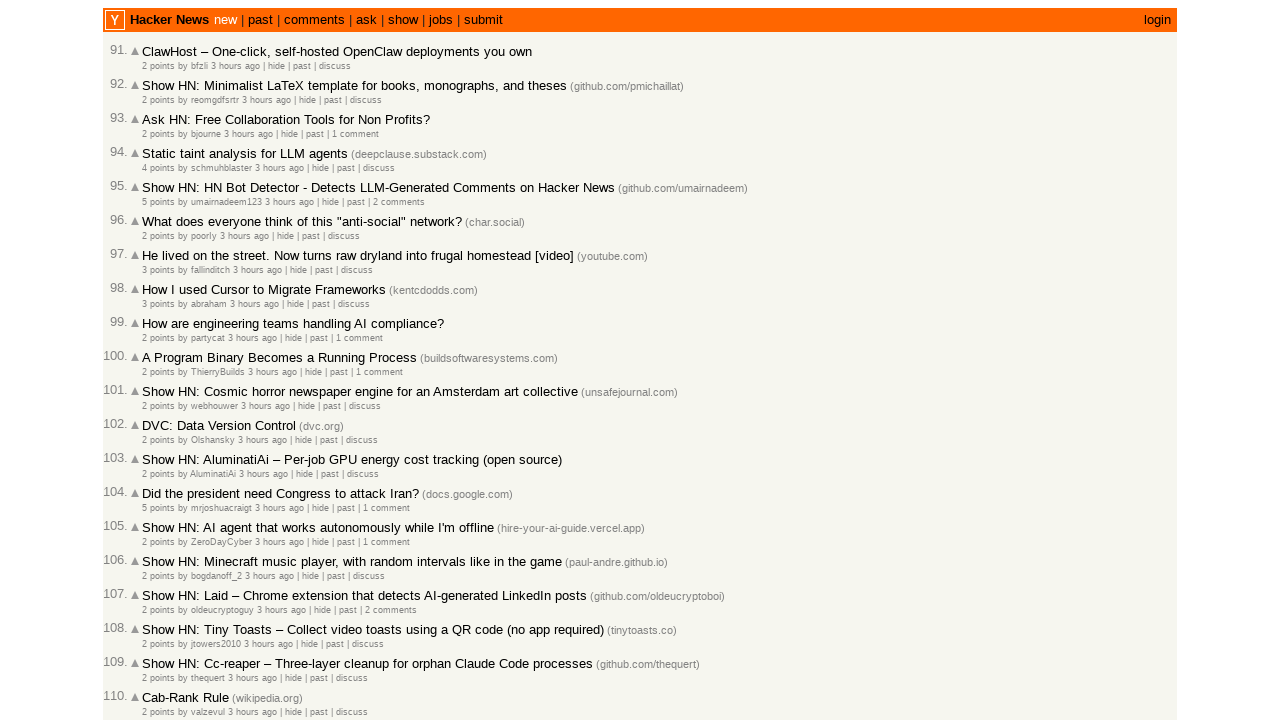

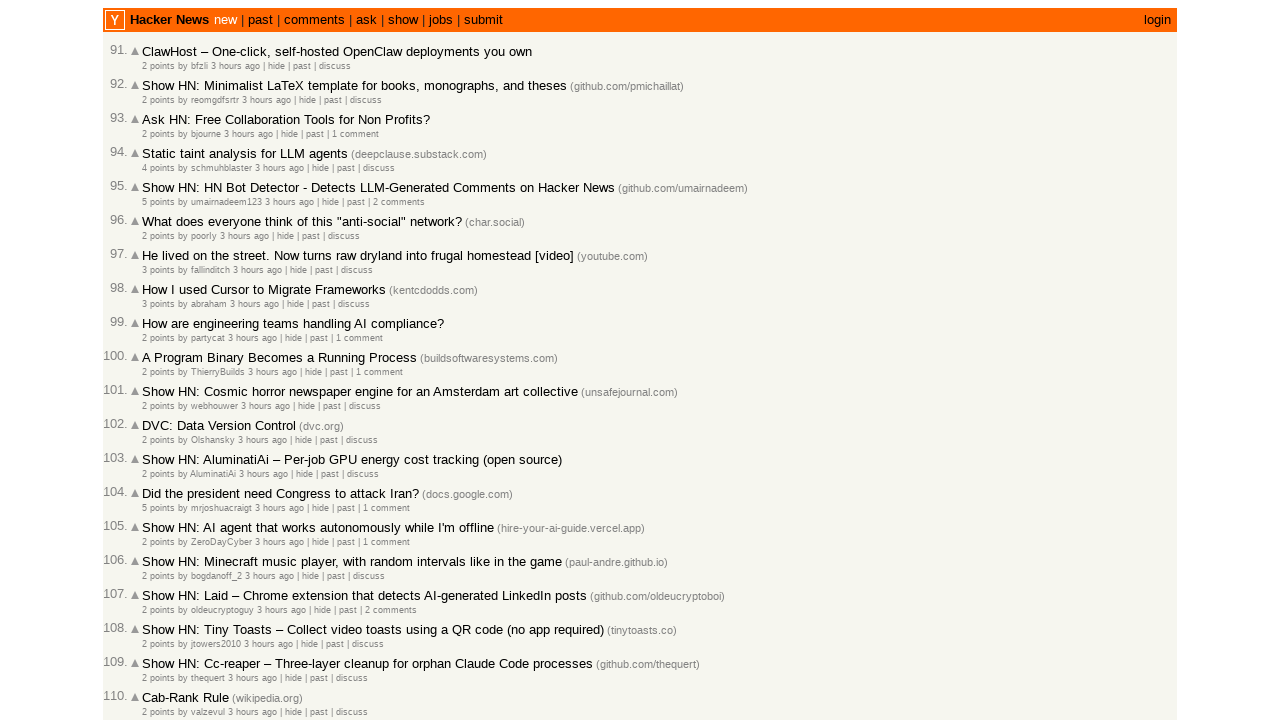